Tests browser tab management by opening a new tab button, navigating to a sample page in a new tab, and then switching back to the original window

Starting URL: https://demoqa.com/browser-windows

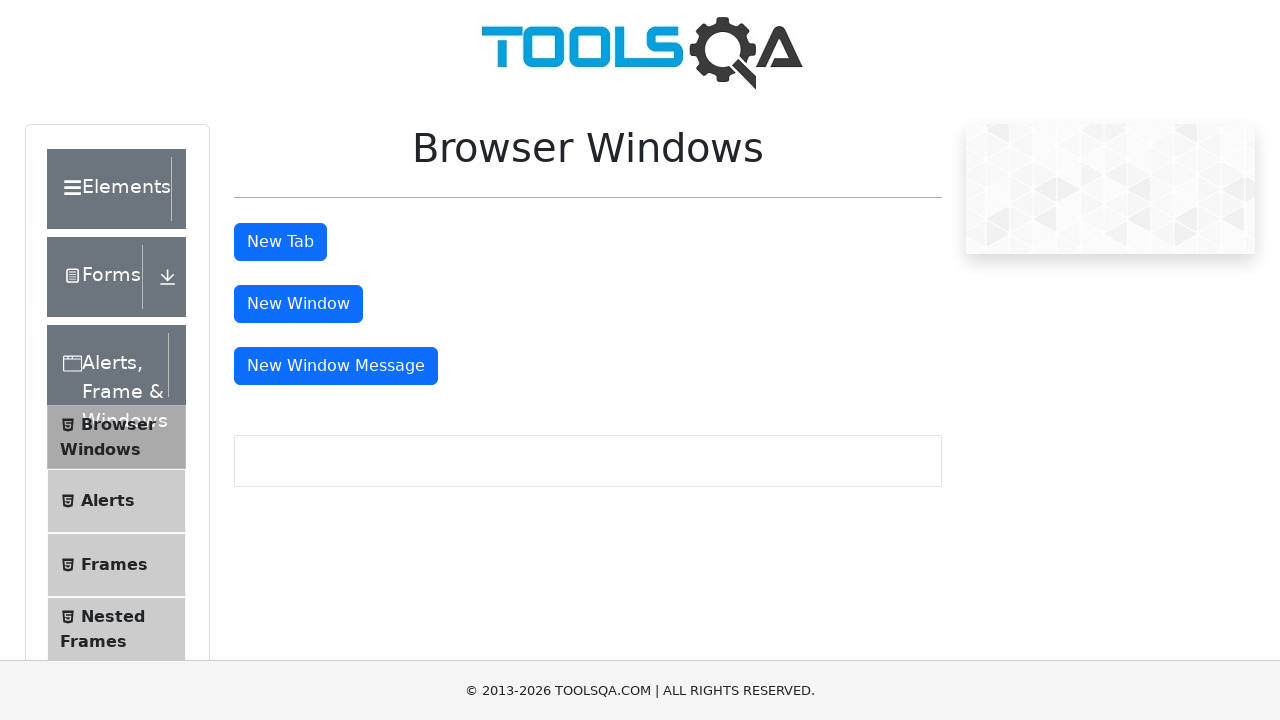

Clicked the 'New Tab' button at (280, 242) on #tabButton
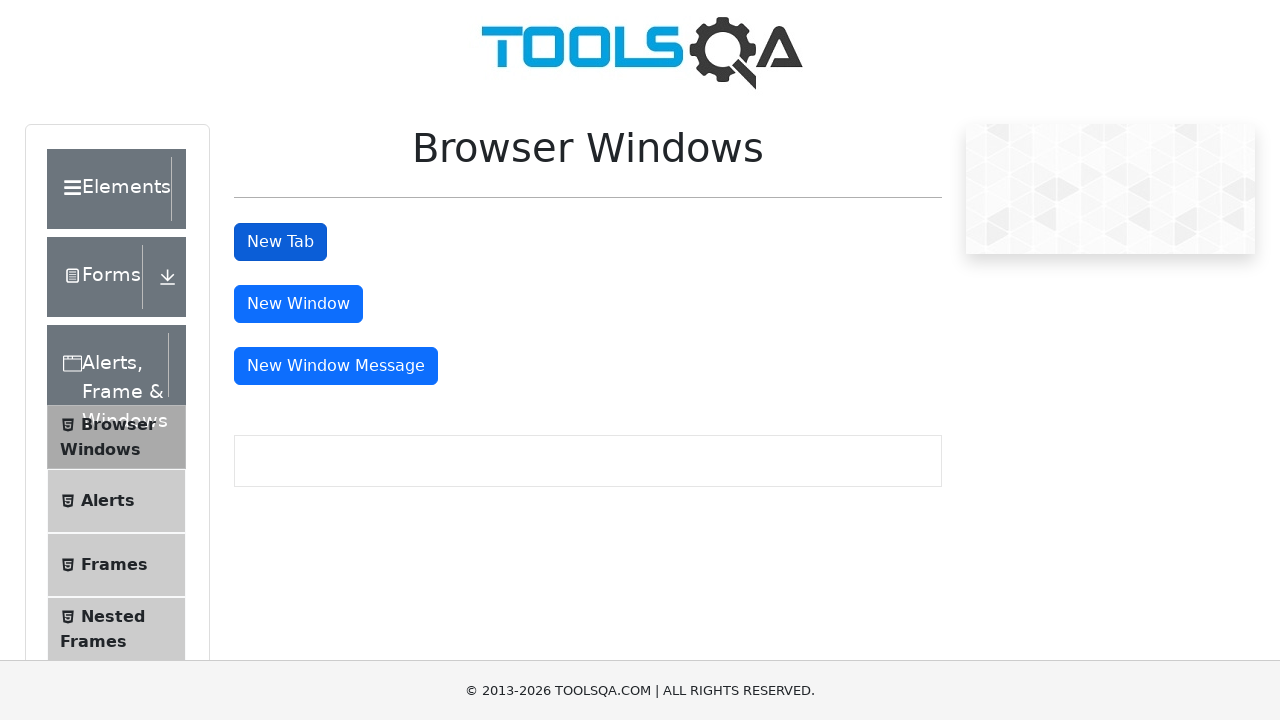

Opened a new tab/page
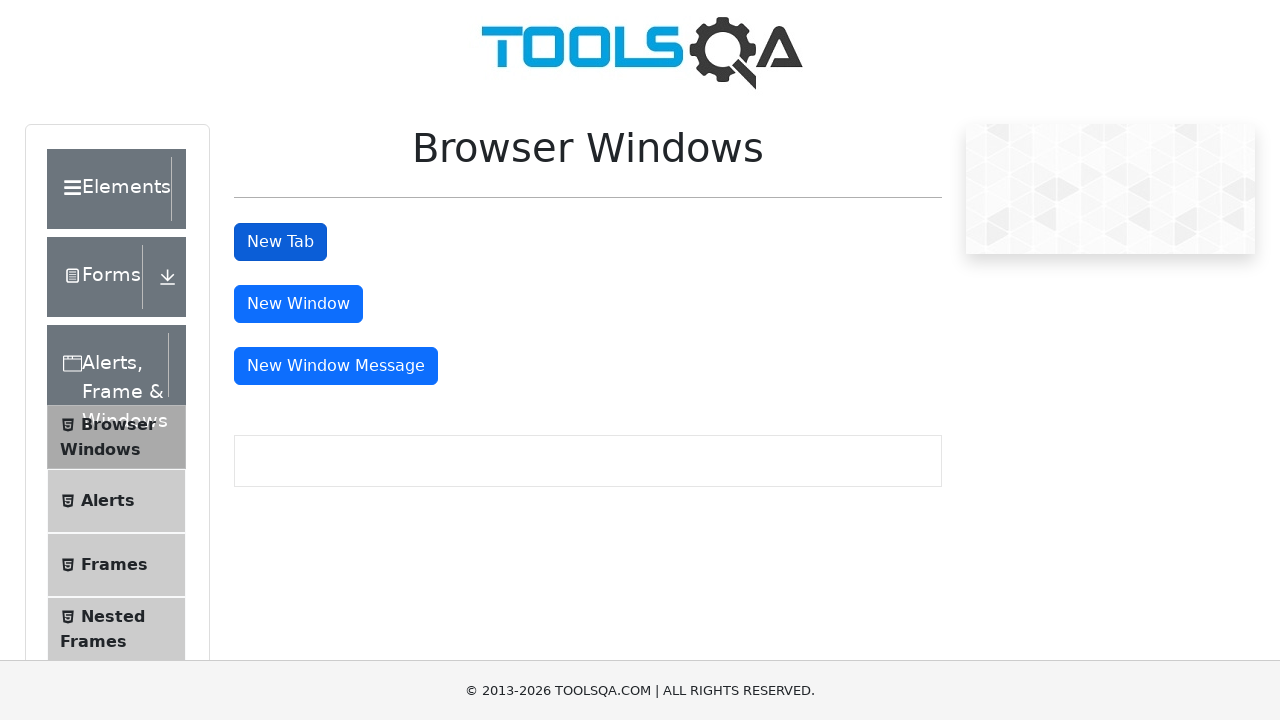

Navigated to sample page in new tab
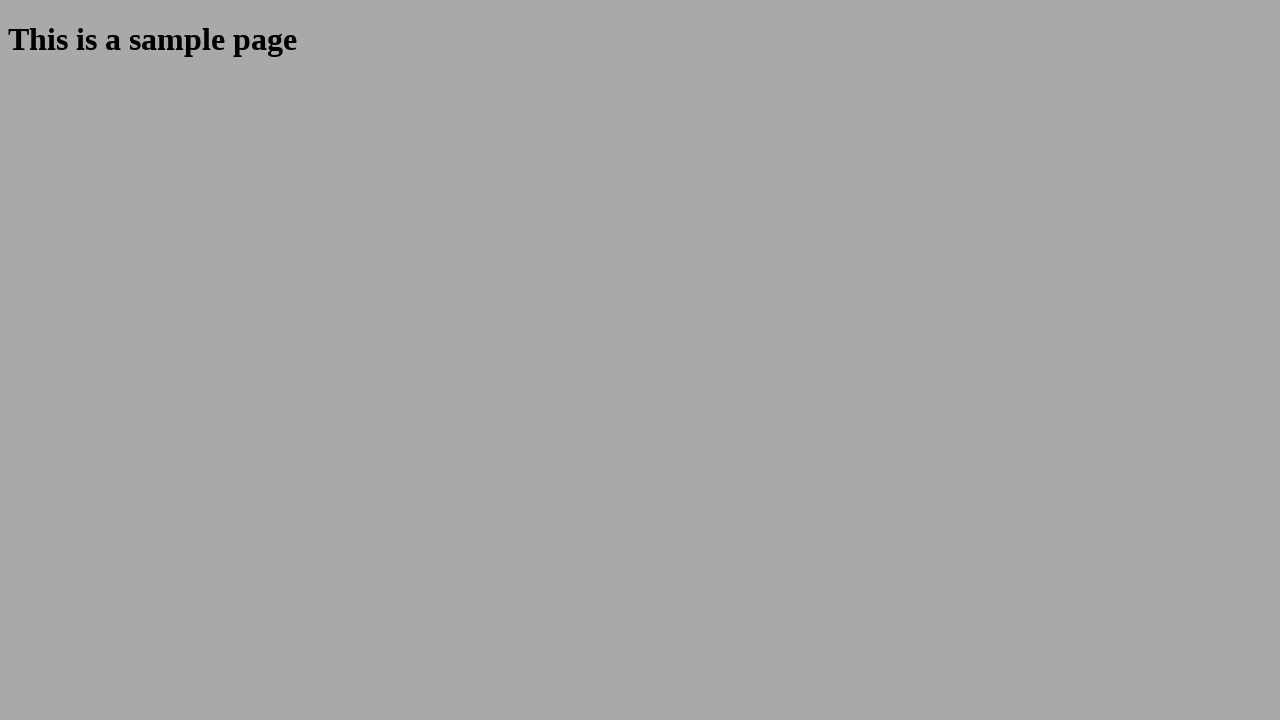

Sample heading loaded and became visible
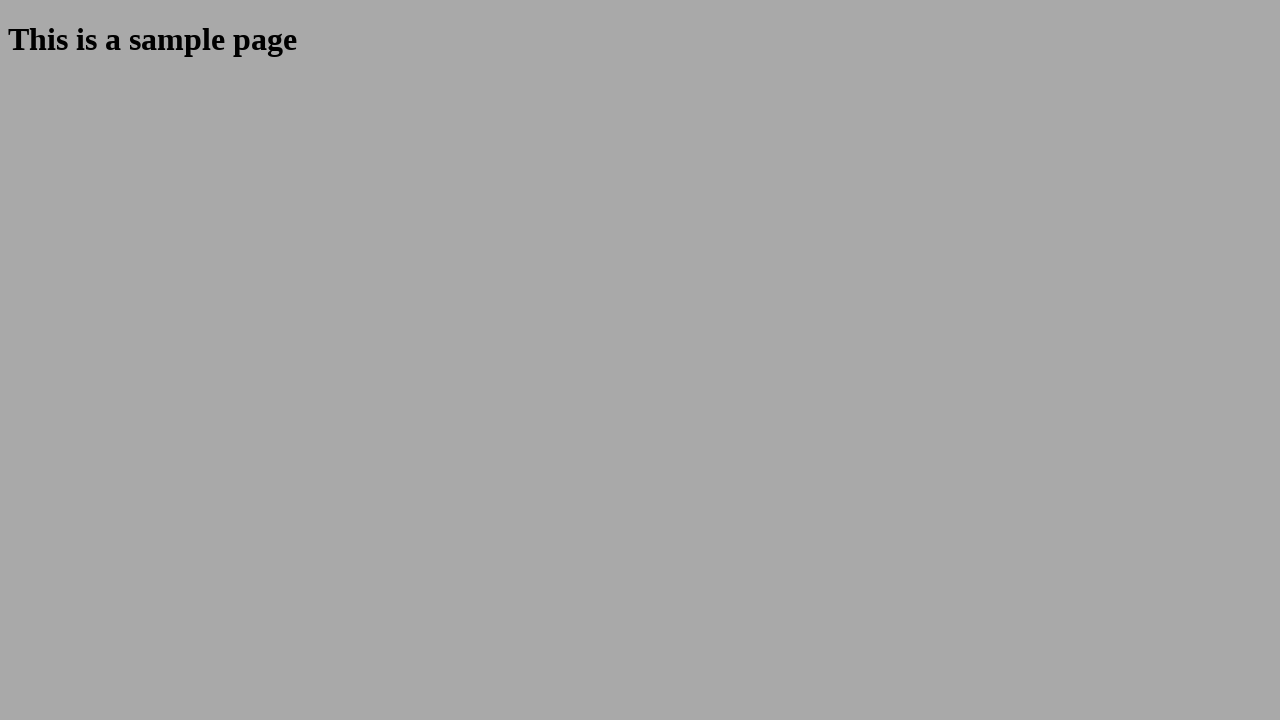

Retrieved sample heading text: 'This is a sample page'
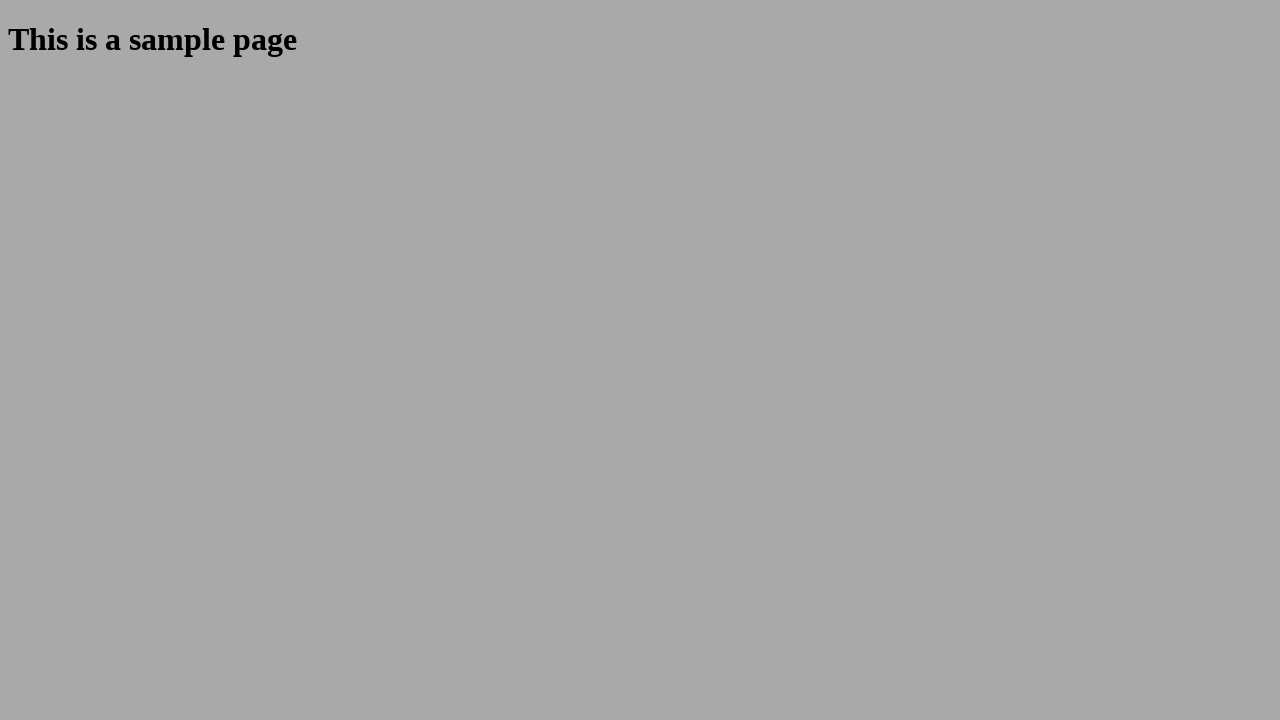

Closed the new tab
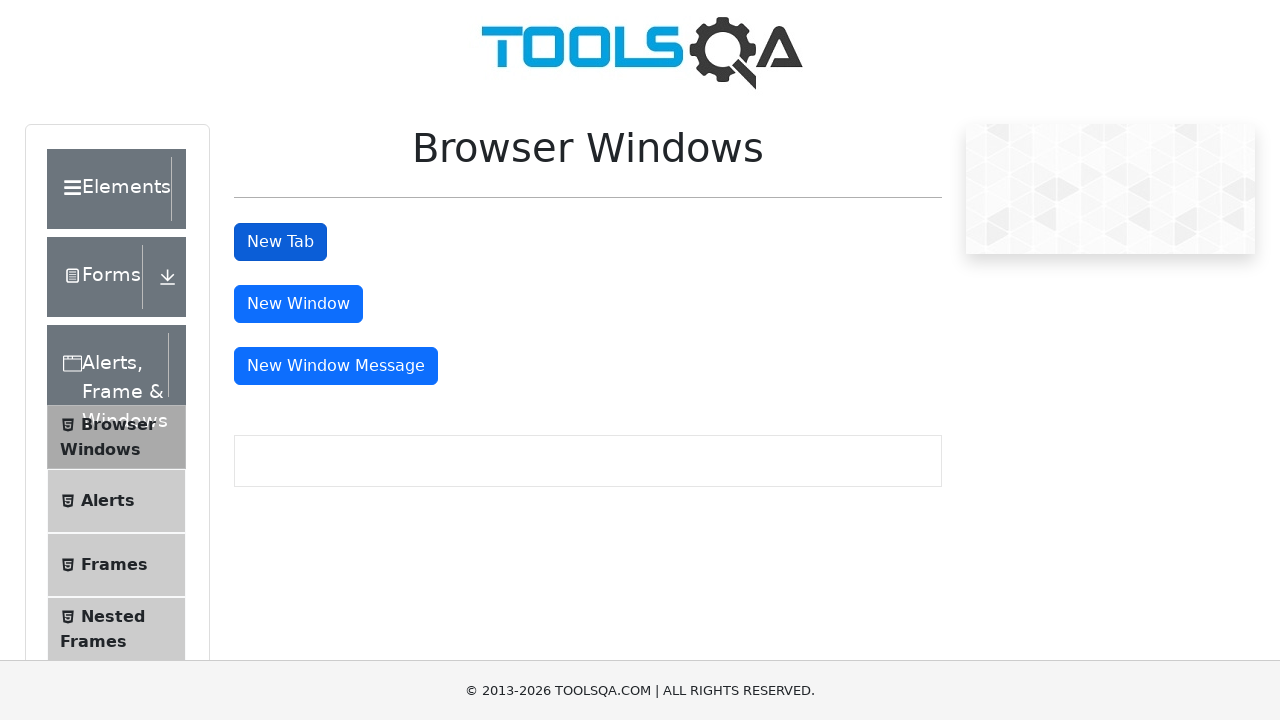

Original page is now the active tab
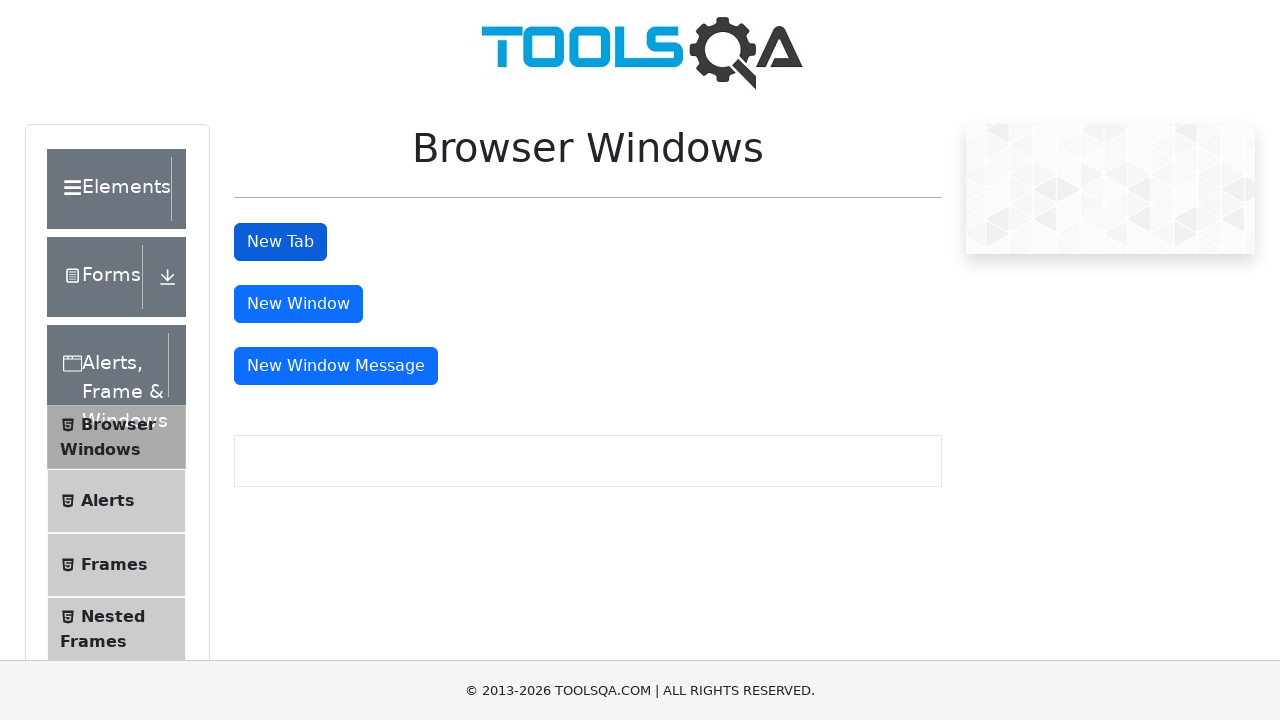

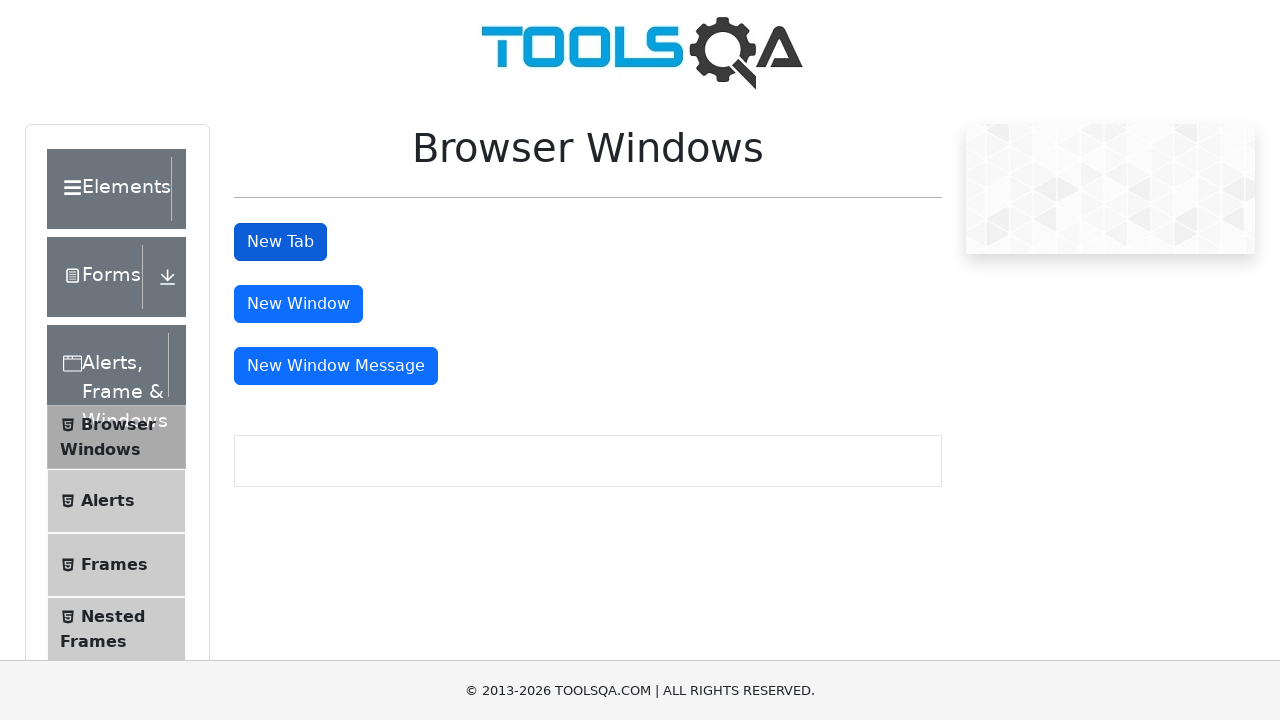